Opens a new browser tab, navigates to a different page in that tab, and verifies that there are 2 window handles open.

Starting URL: https://the-internet.herokuapp.com/windows

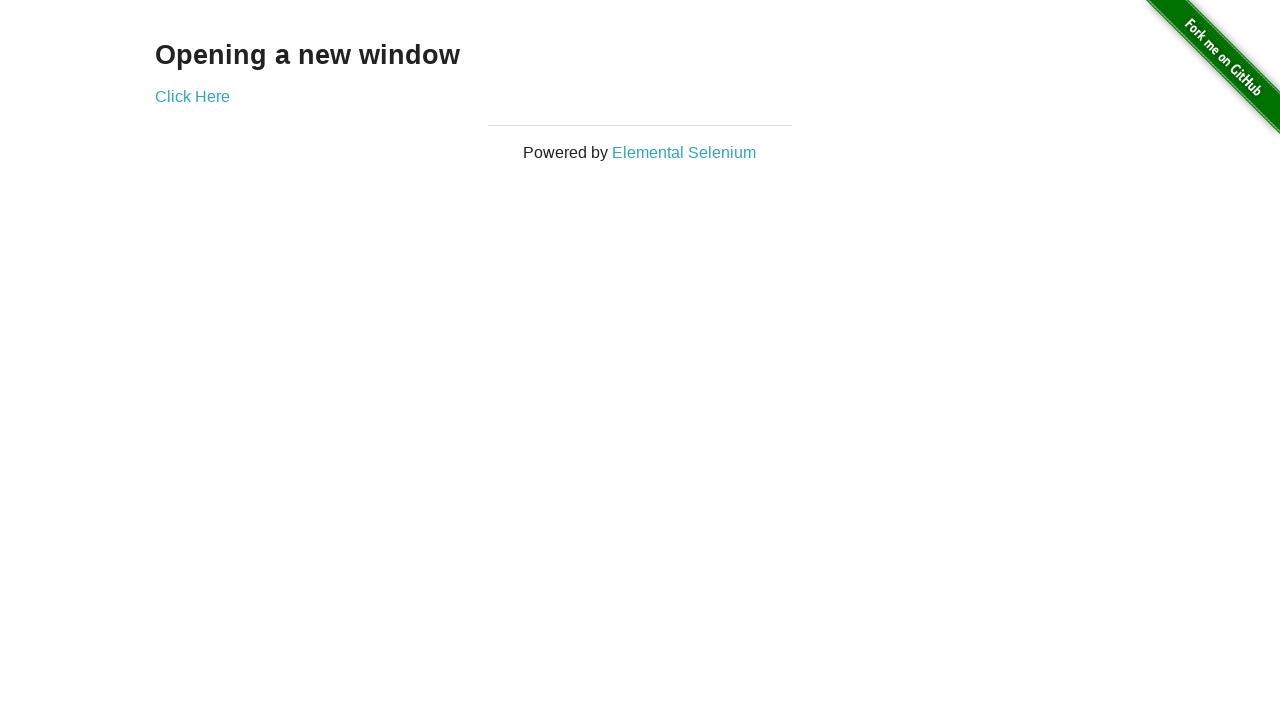

Opened a new browser tab
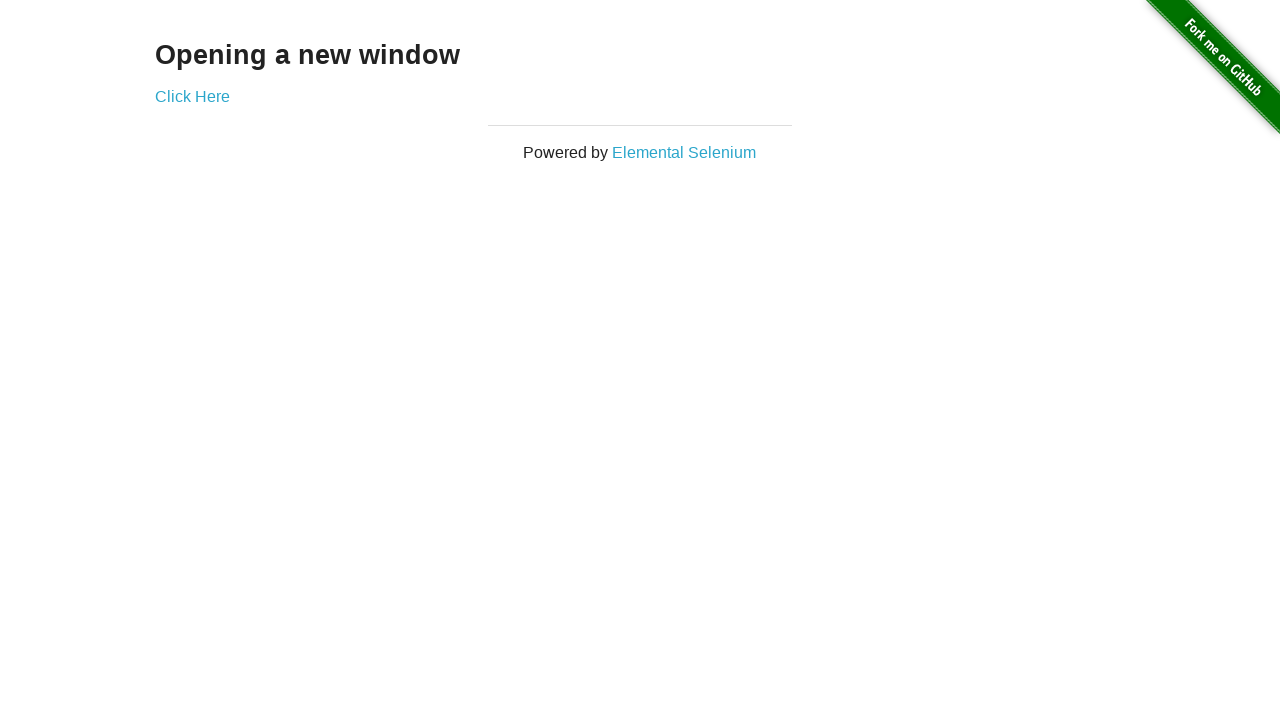

Navigated new tab to https://the-internet.herokuapp.com/typos
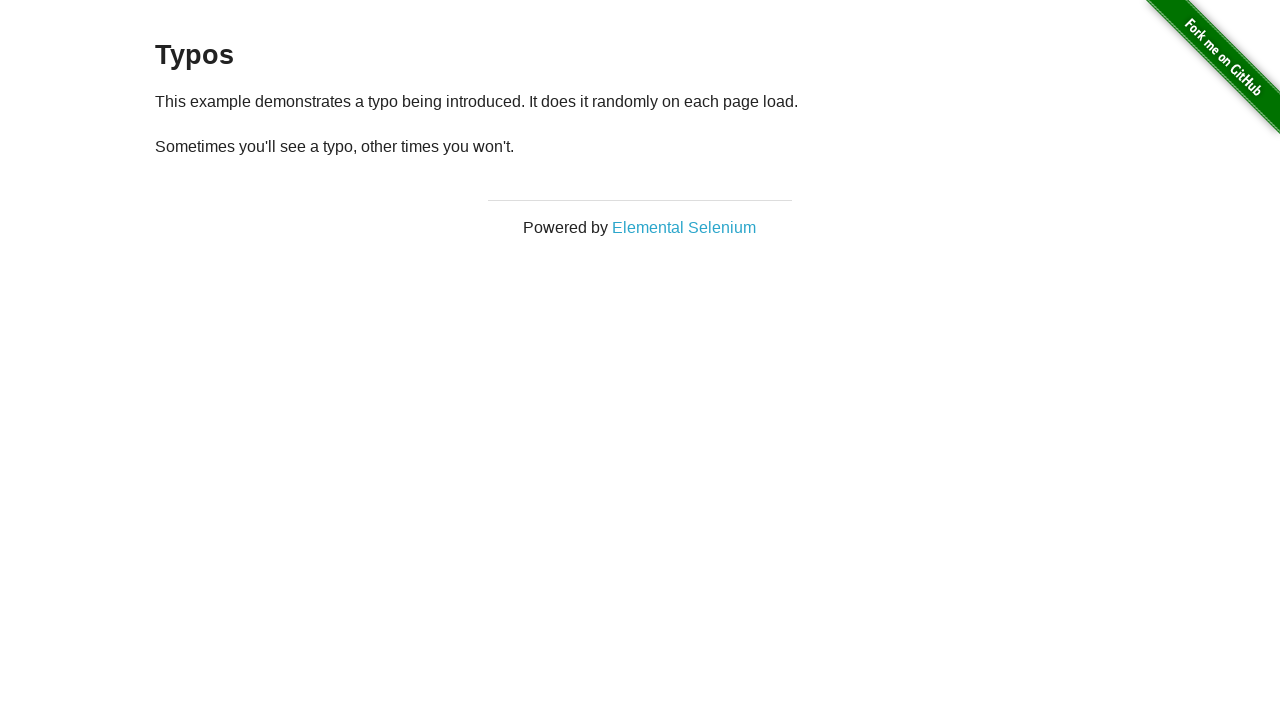

Verified that 2 window handles are open
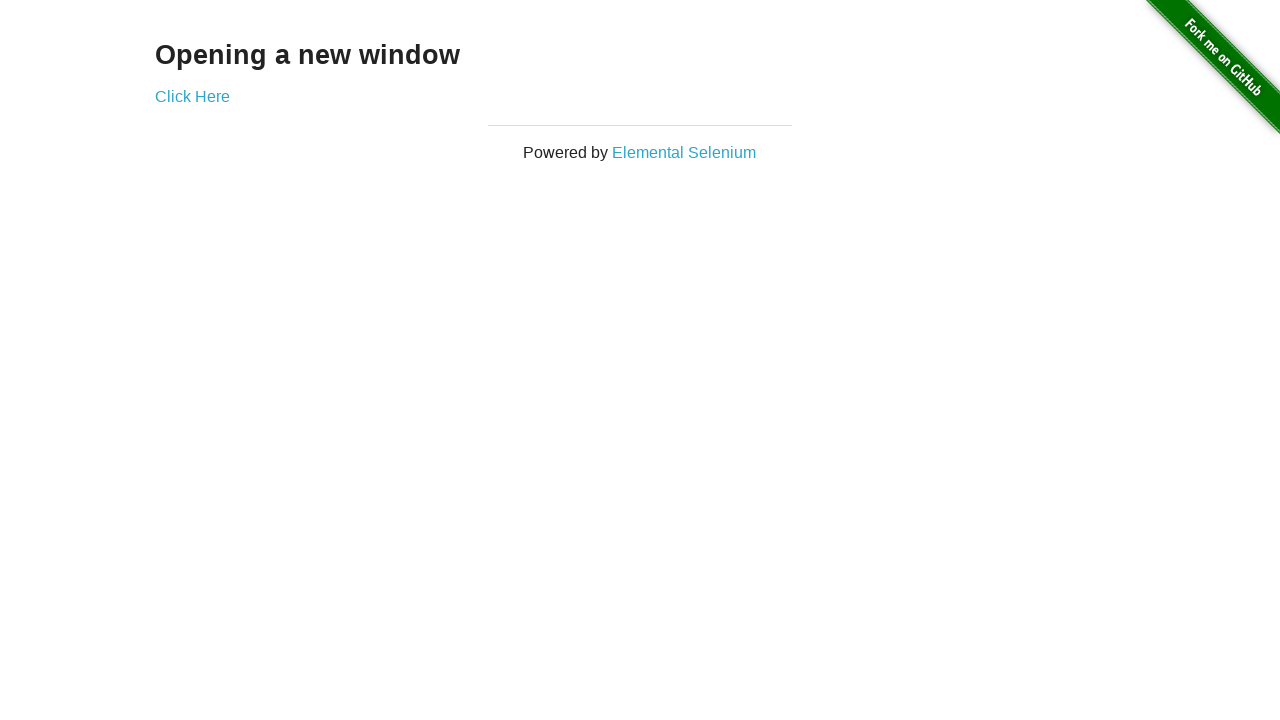

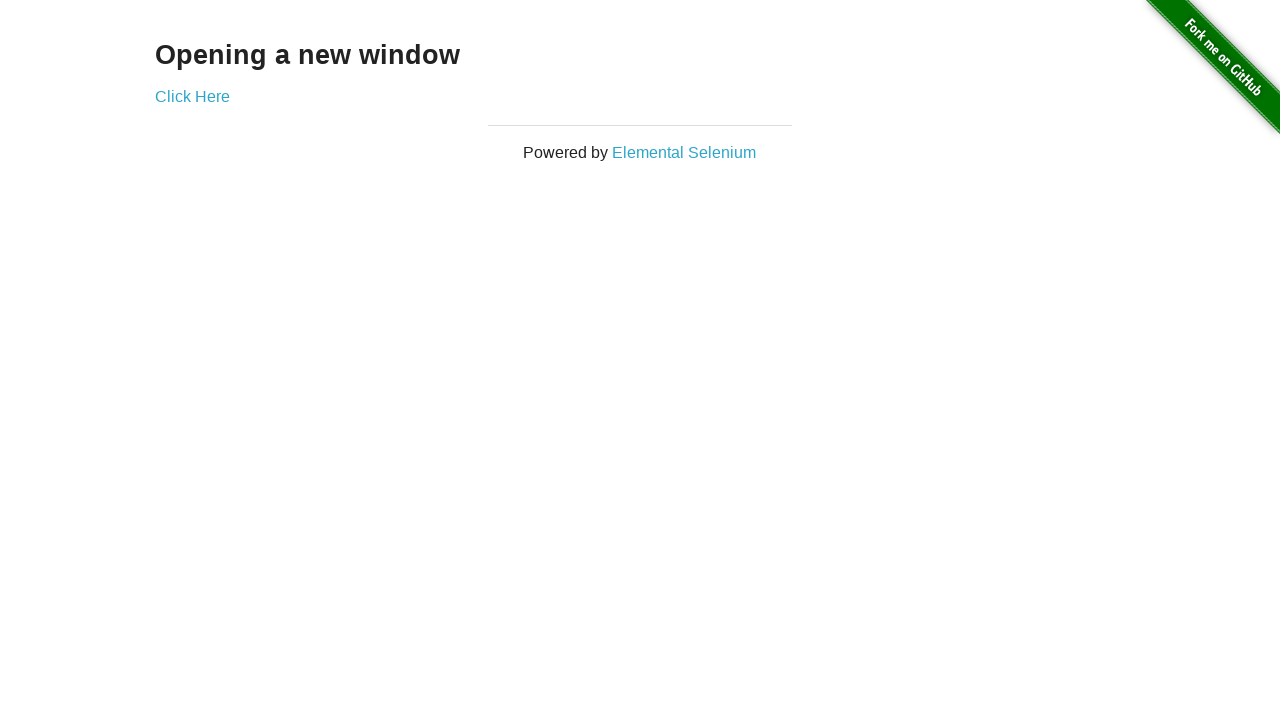